Tests slider functionality by dragging the slider element horizontally and verifying the updated value

Starting URL: https://demoqa.com/slider

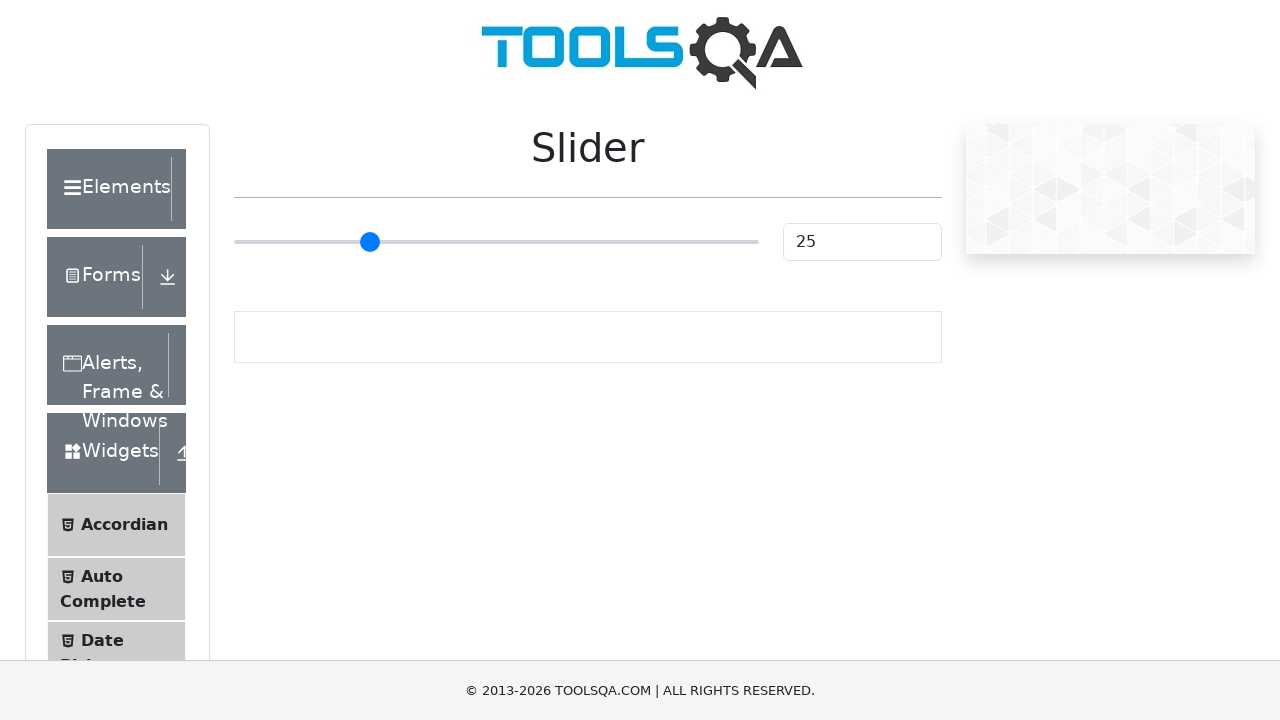

Located the slider element
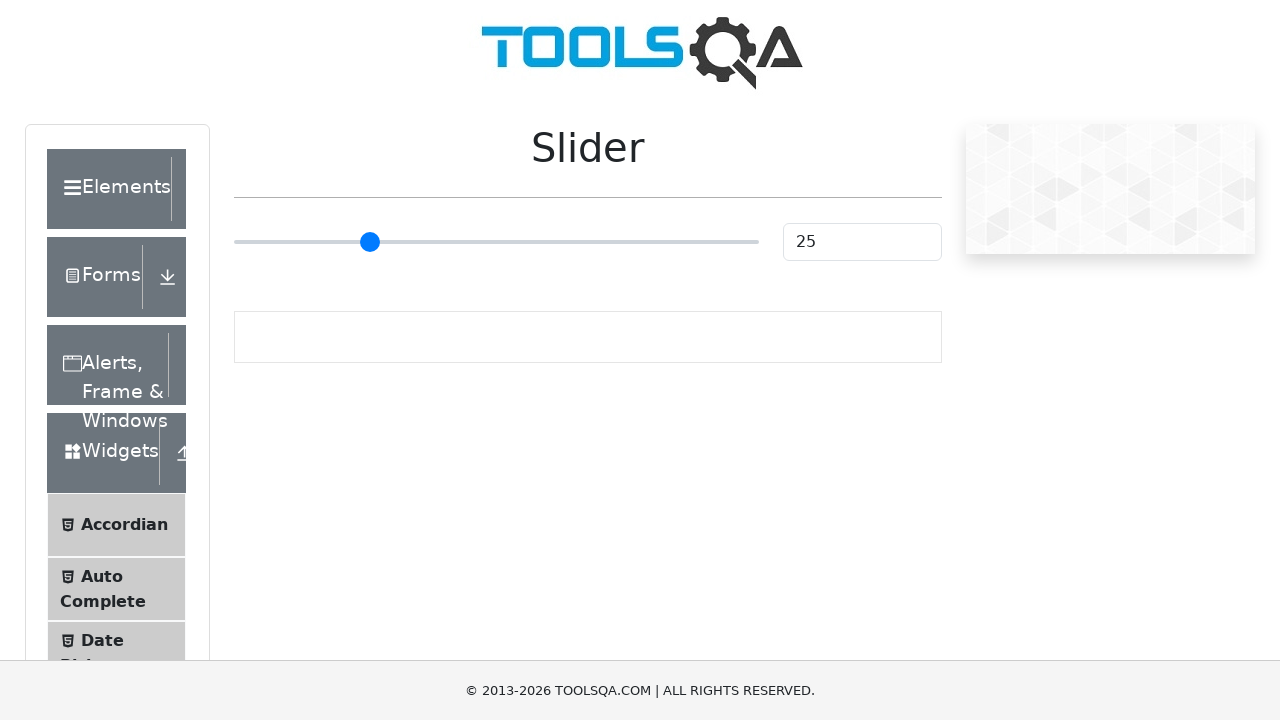

Retrieved slider bounding box
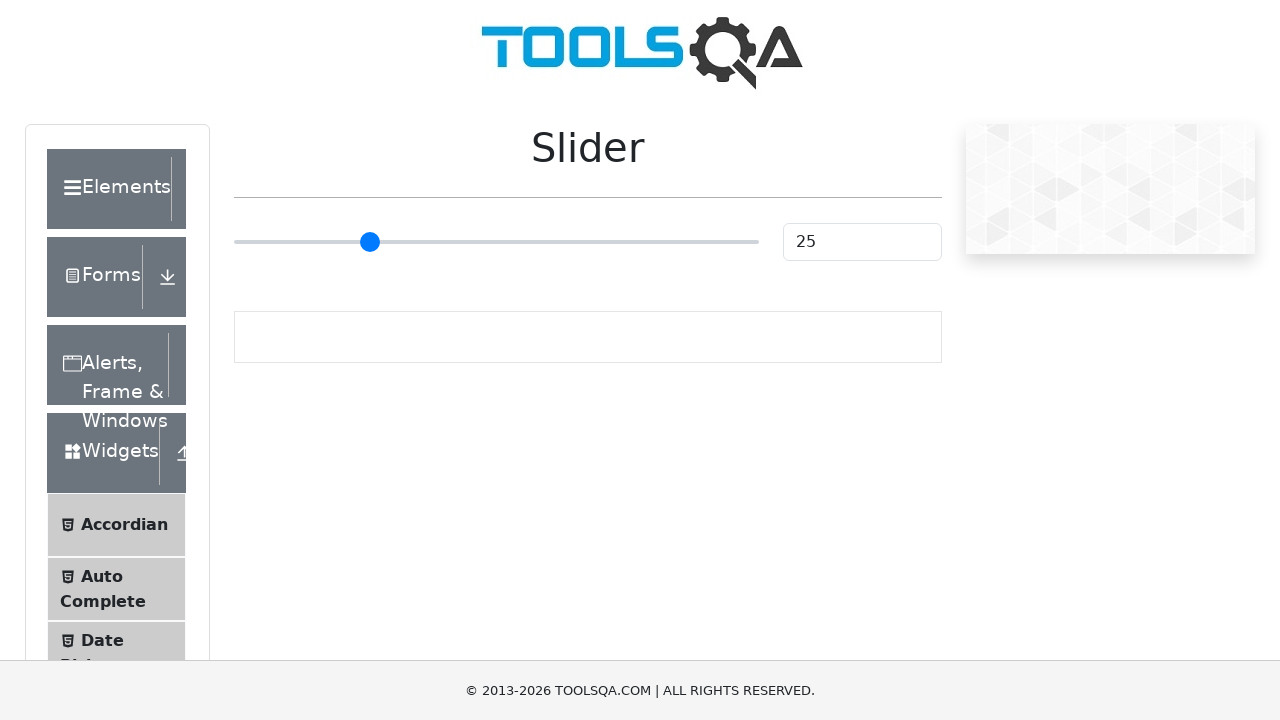

Moved mouse to slider center position at (496, 242)
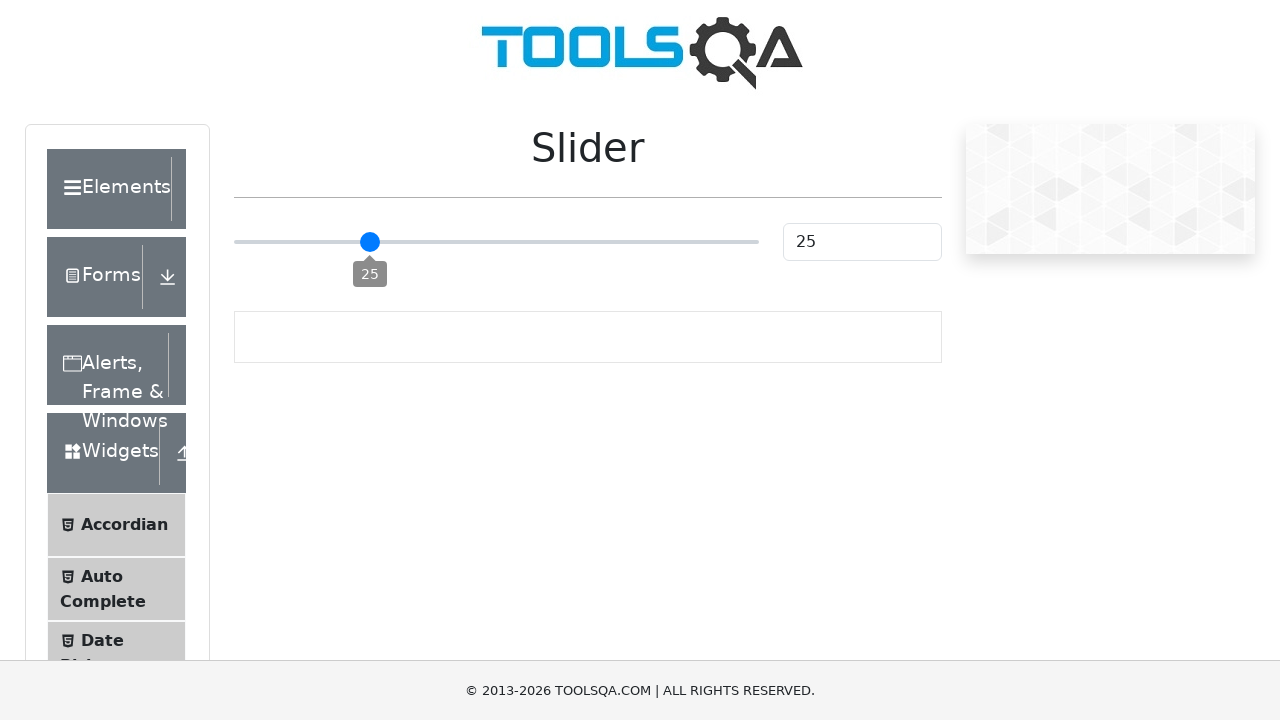

Pressed mouse button down on slider at (496, 242)
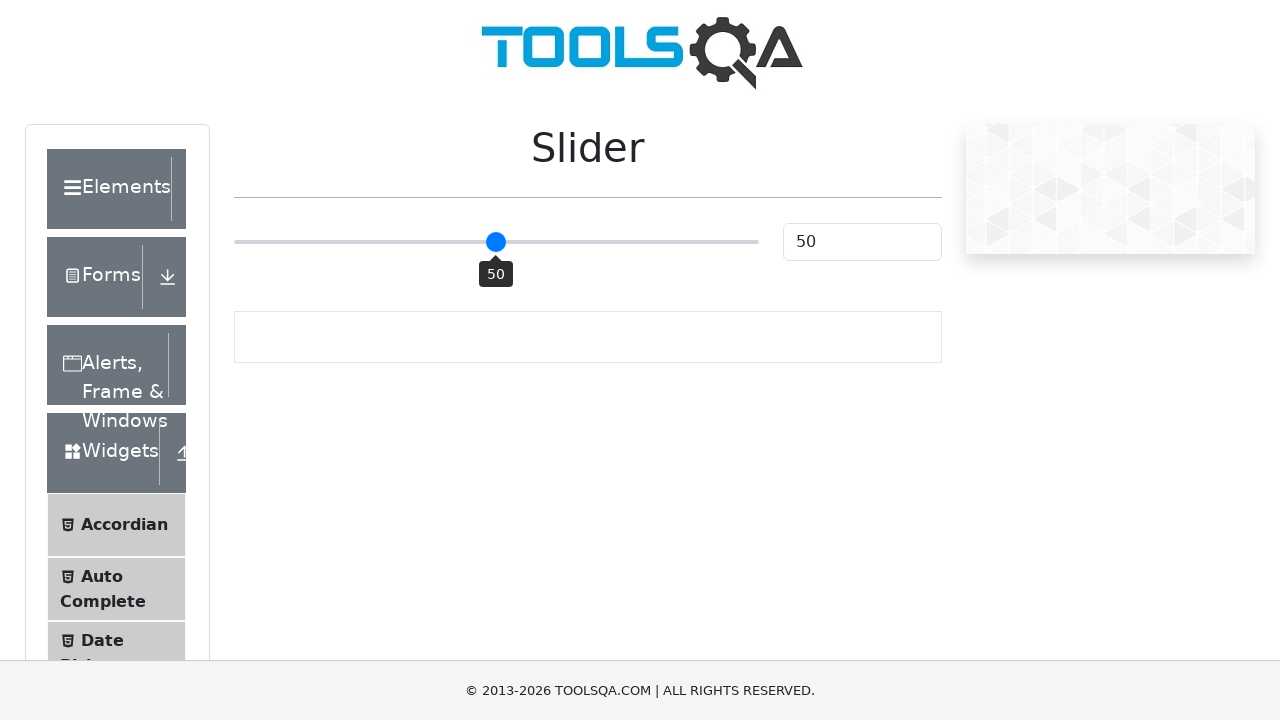

Dragged slider 30 pixels to the right at (526, 242)
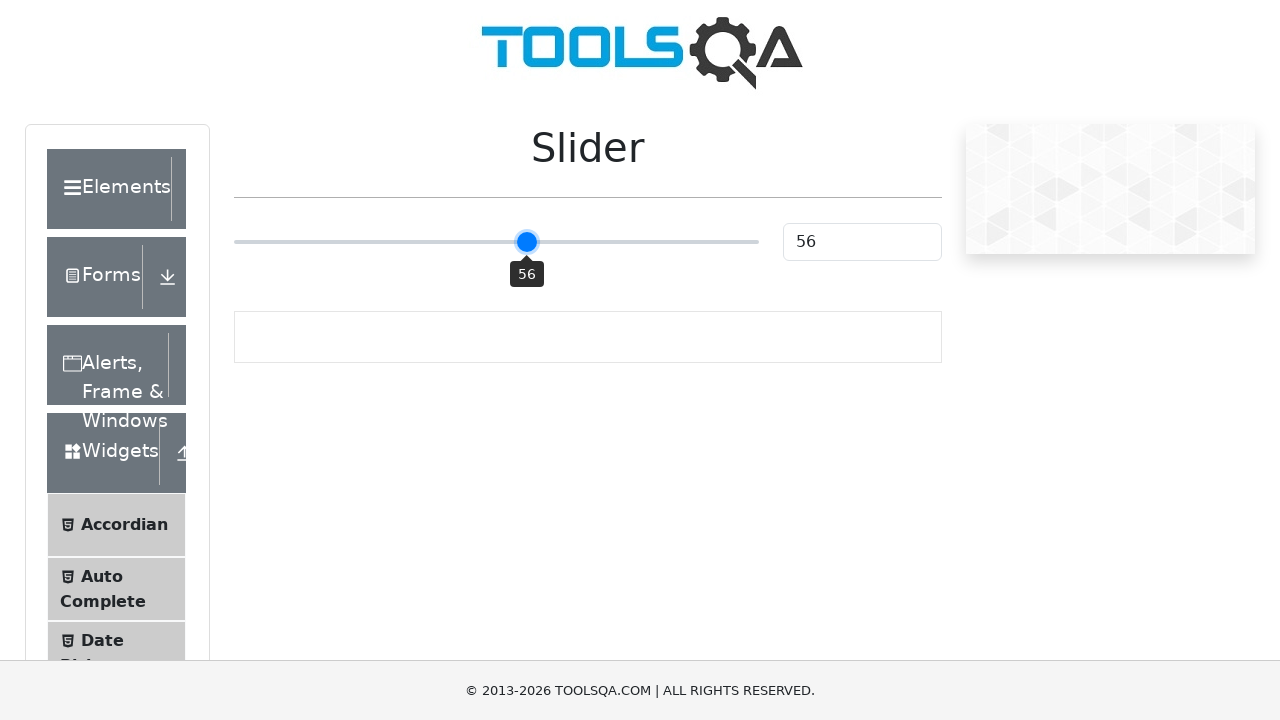

Released mouse button after slider drag at (526, 242)
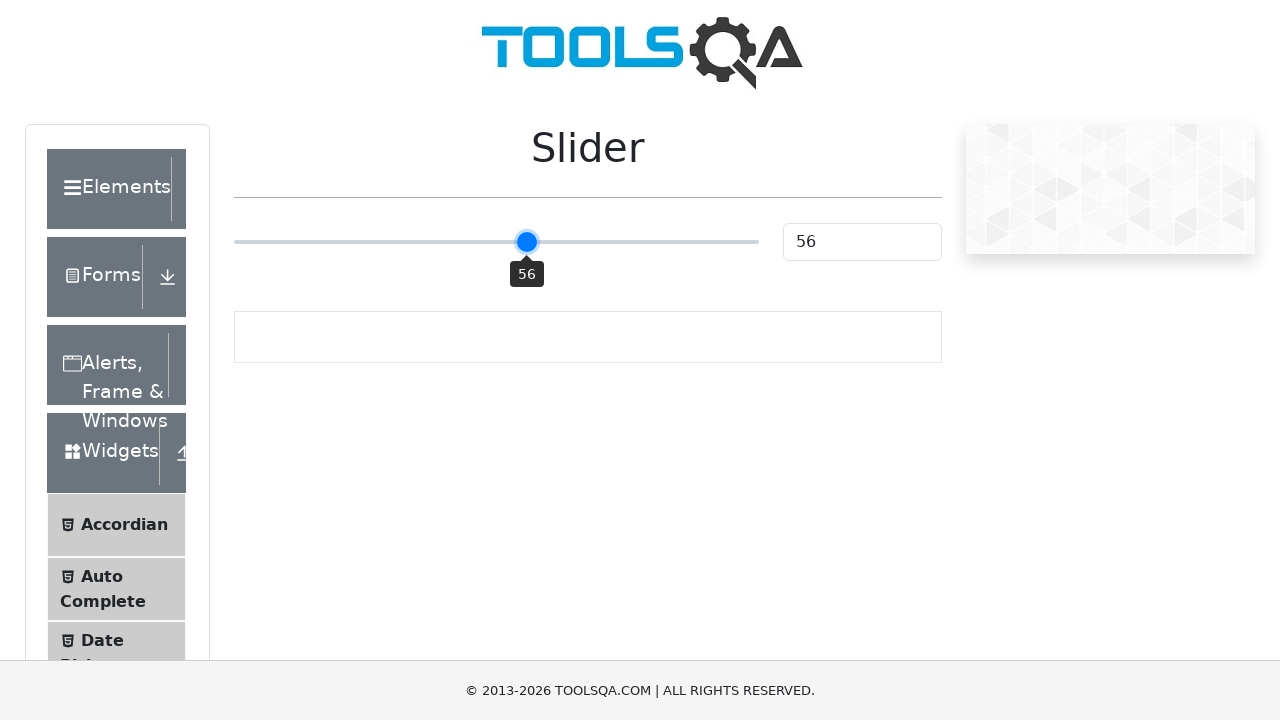

Waited 500ms for slider value to update
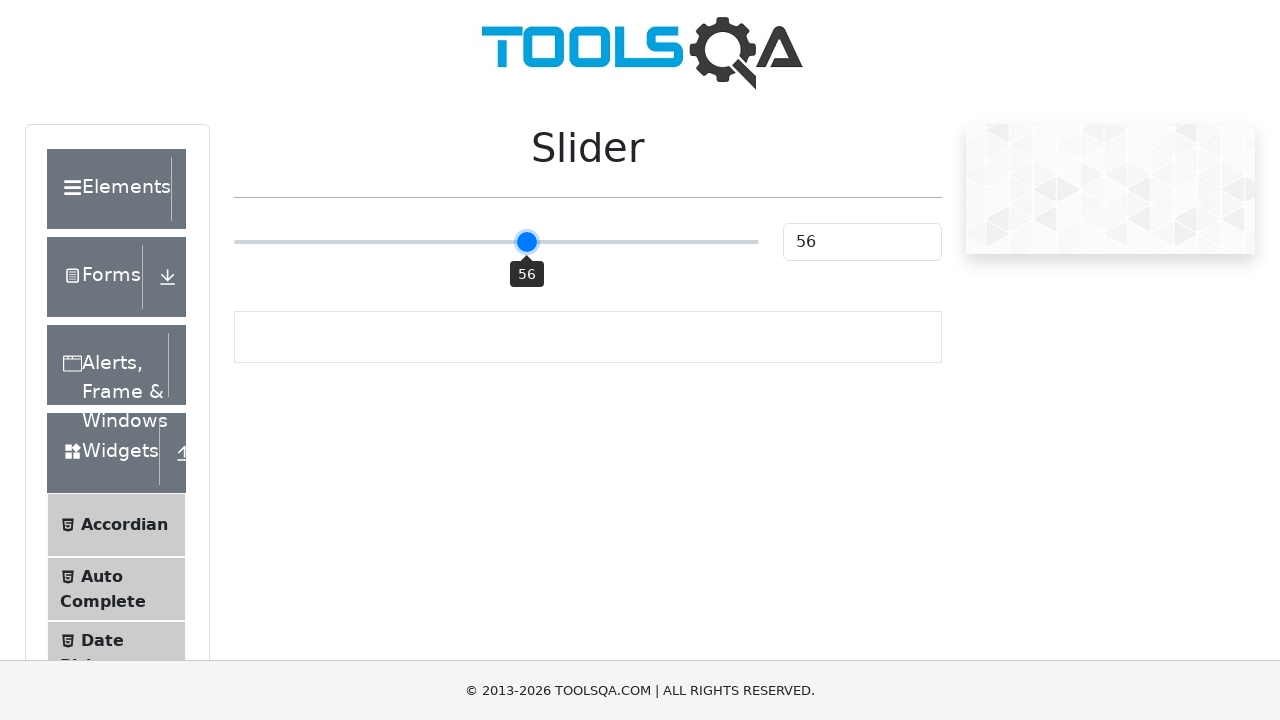

Located slider tooltip label element
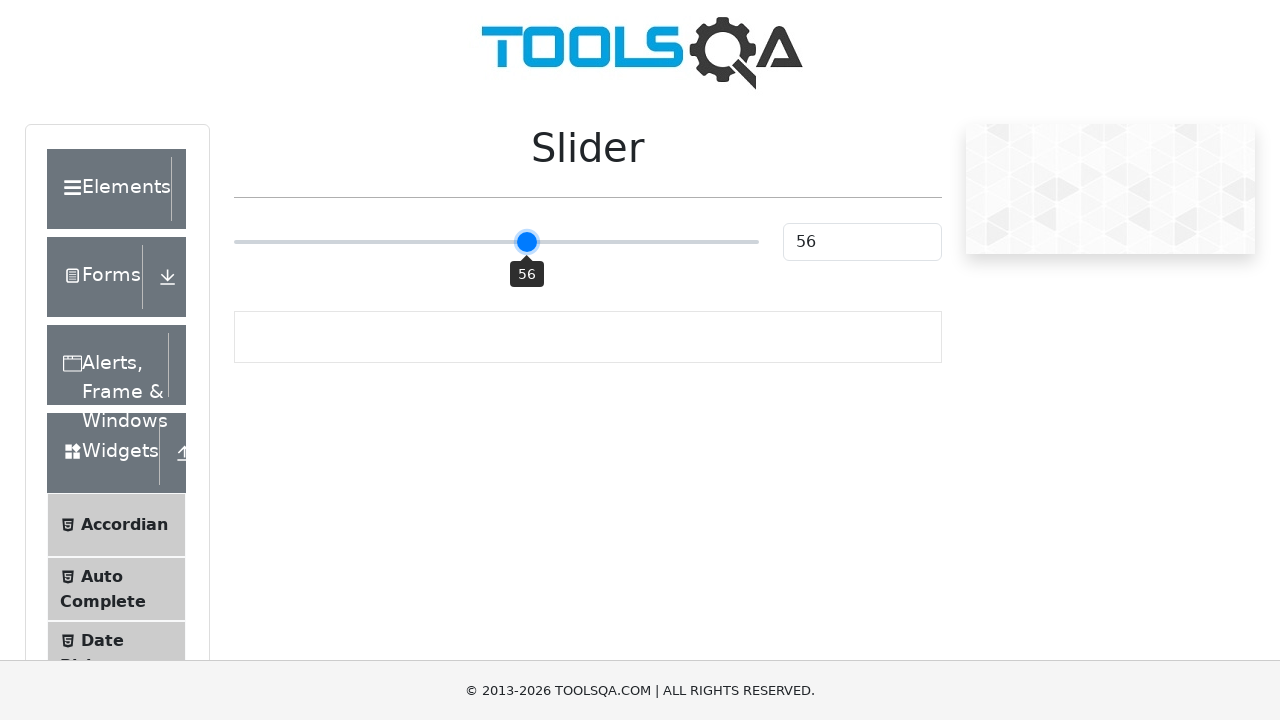

Retrieved slider tooltip value: 56
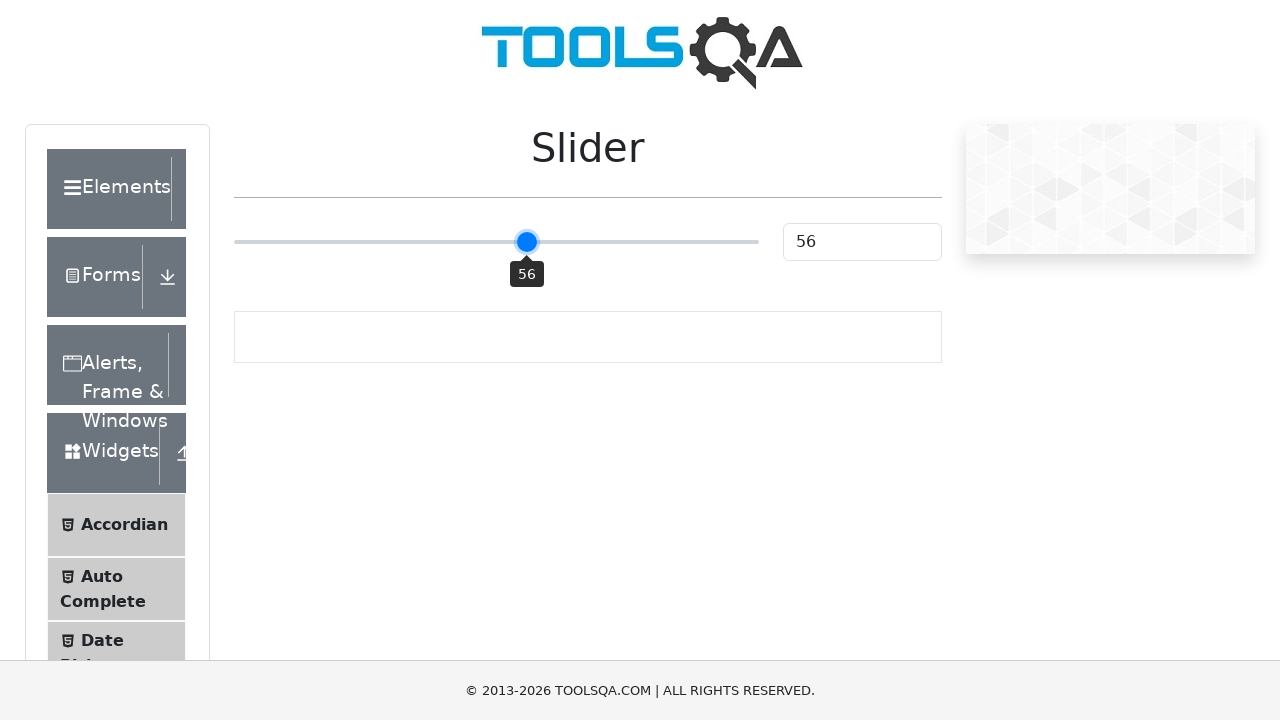

Located slider value input field
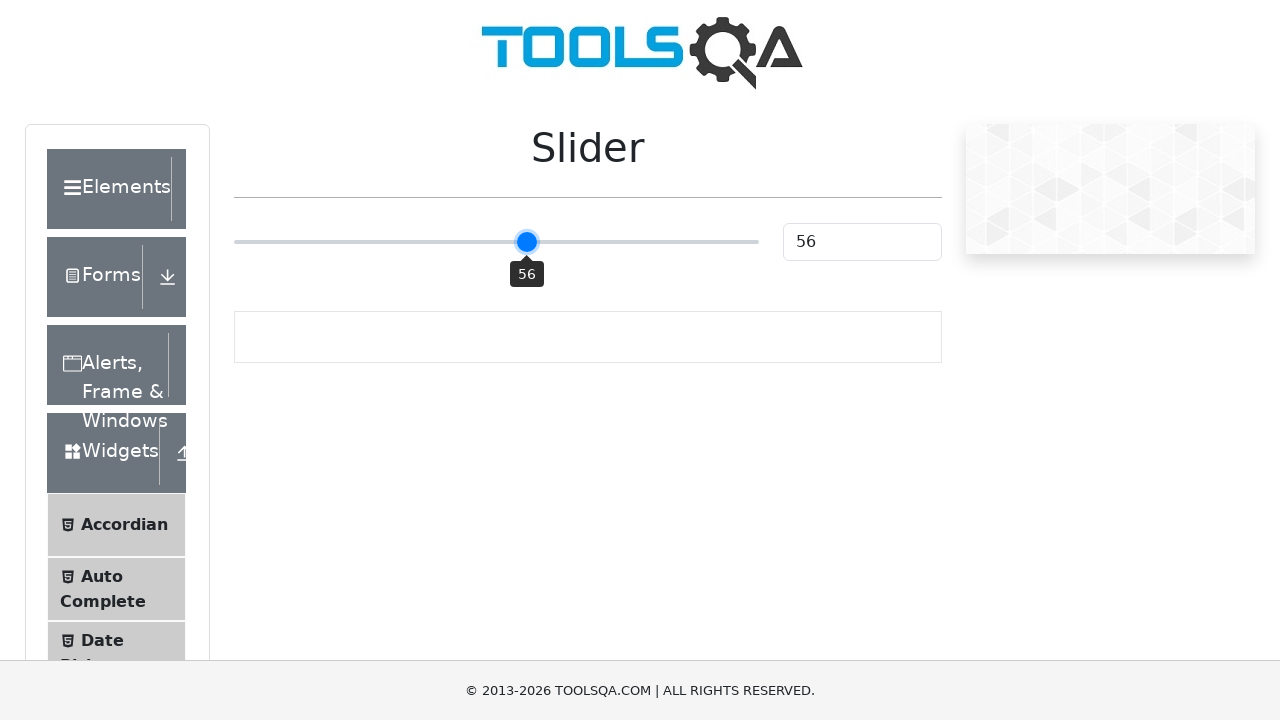

Retrieved slider input field value: 56
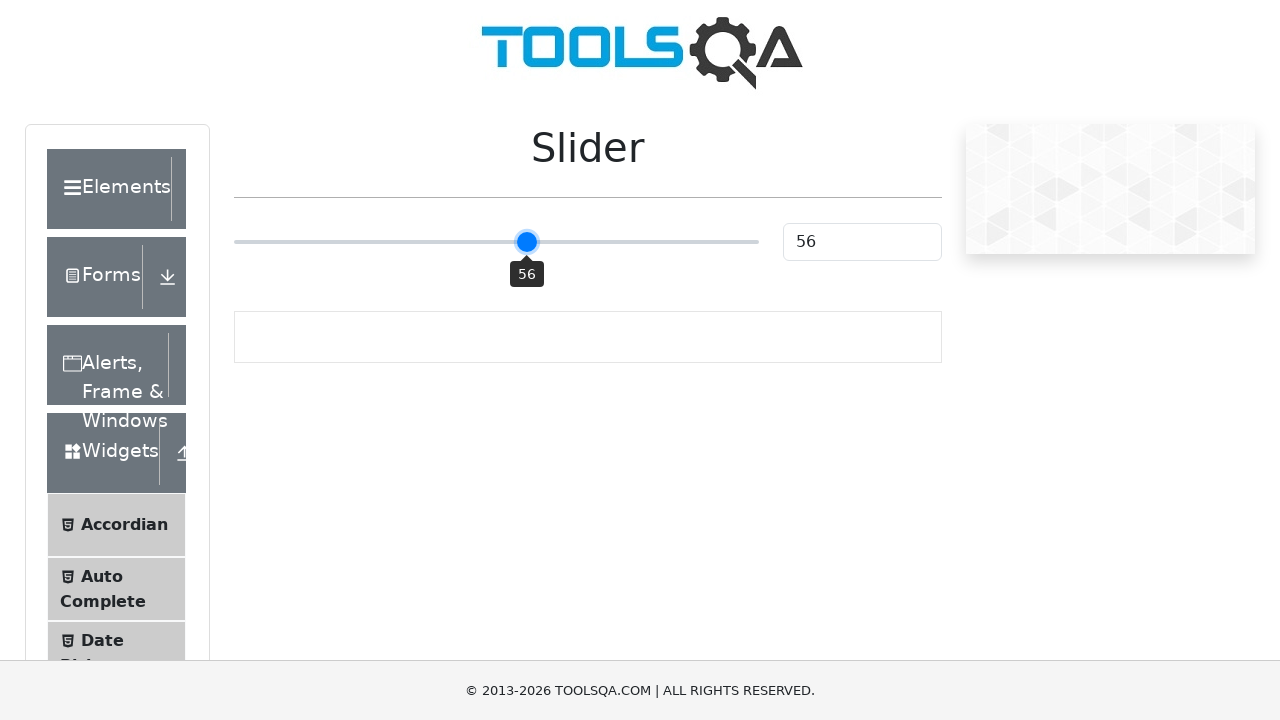

Assertion passed: slider value is '56'
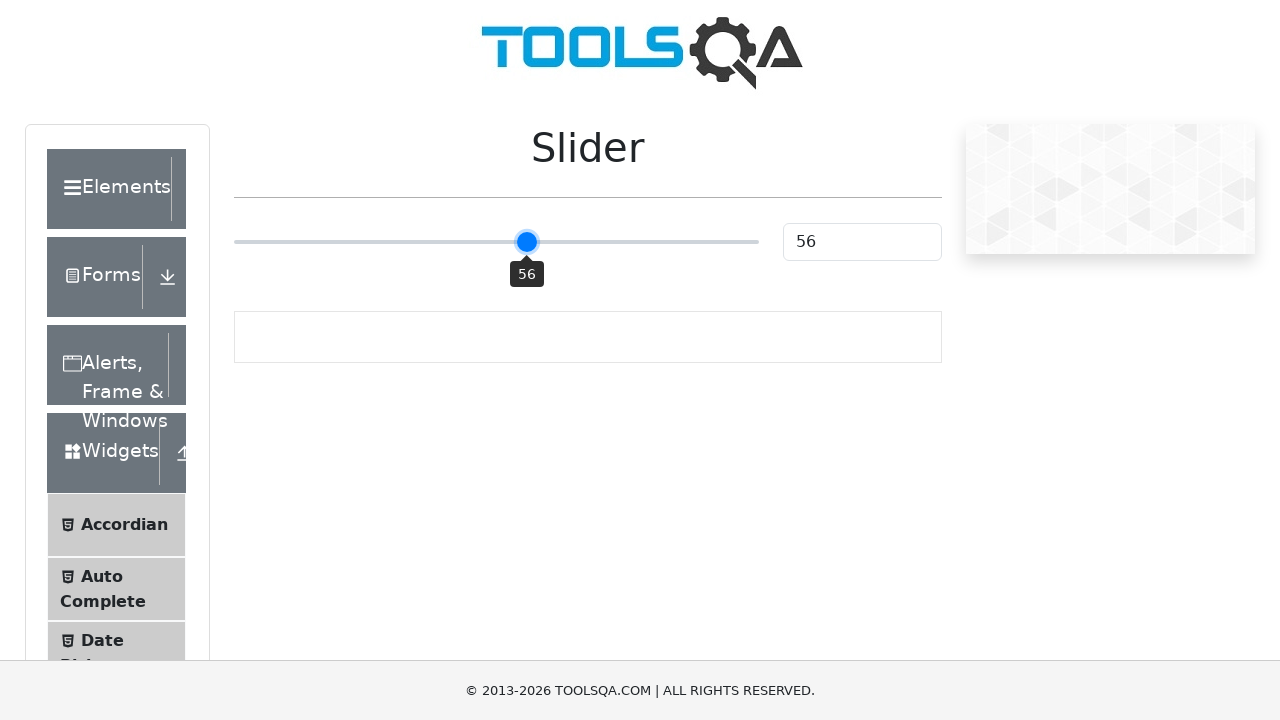

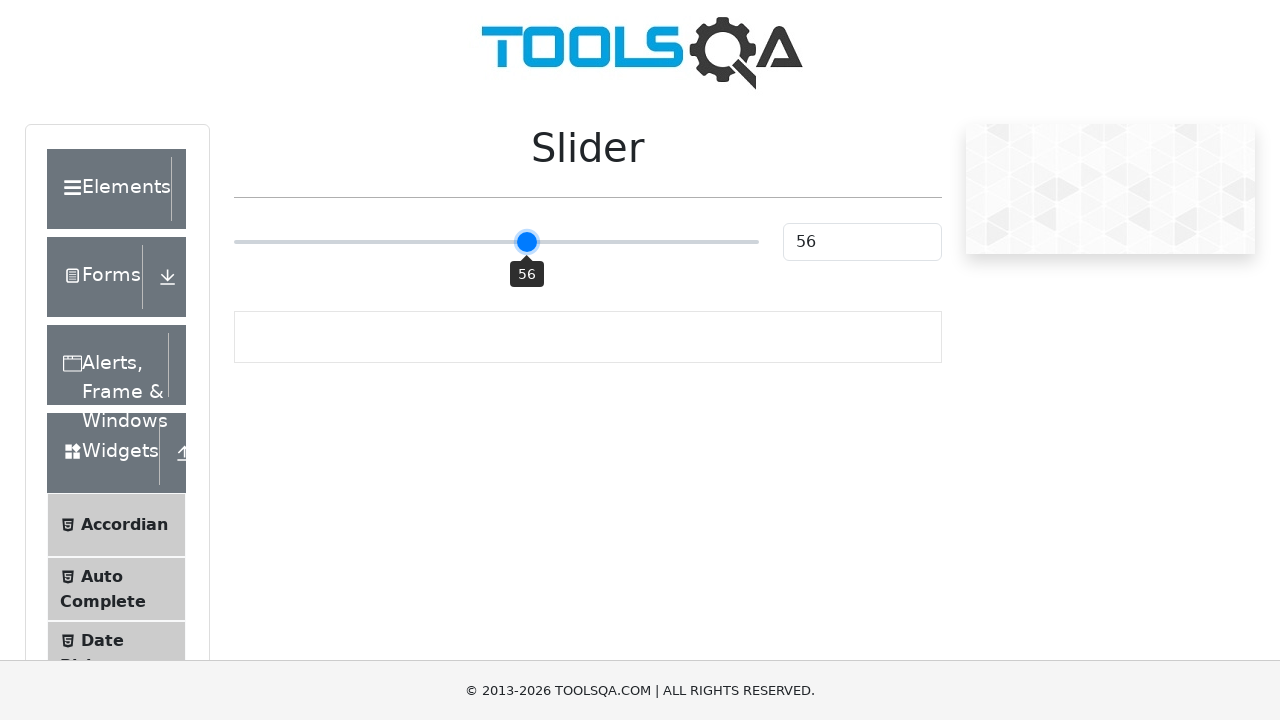